Creates multiple todos and removes one by clicking its destroy button

Starting URL: https://todomvc.com/examples/react/dist/

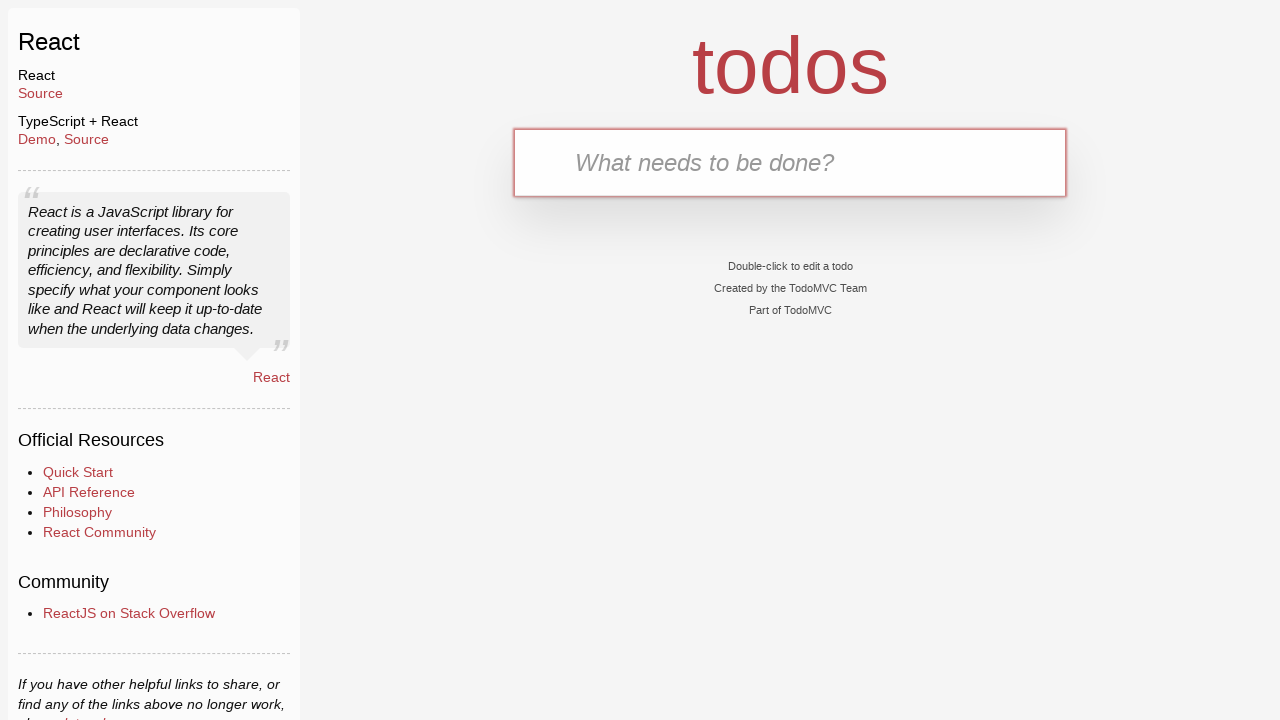

Navigated to TodoMVC React application
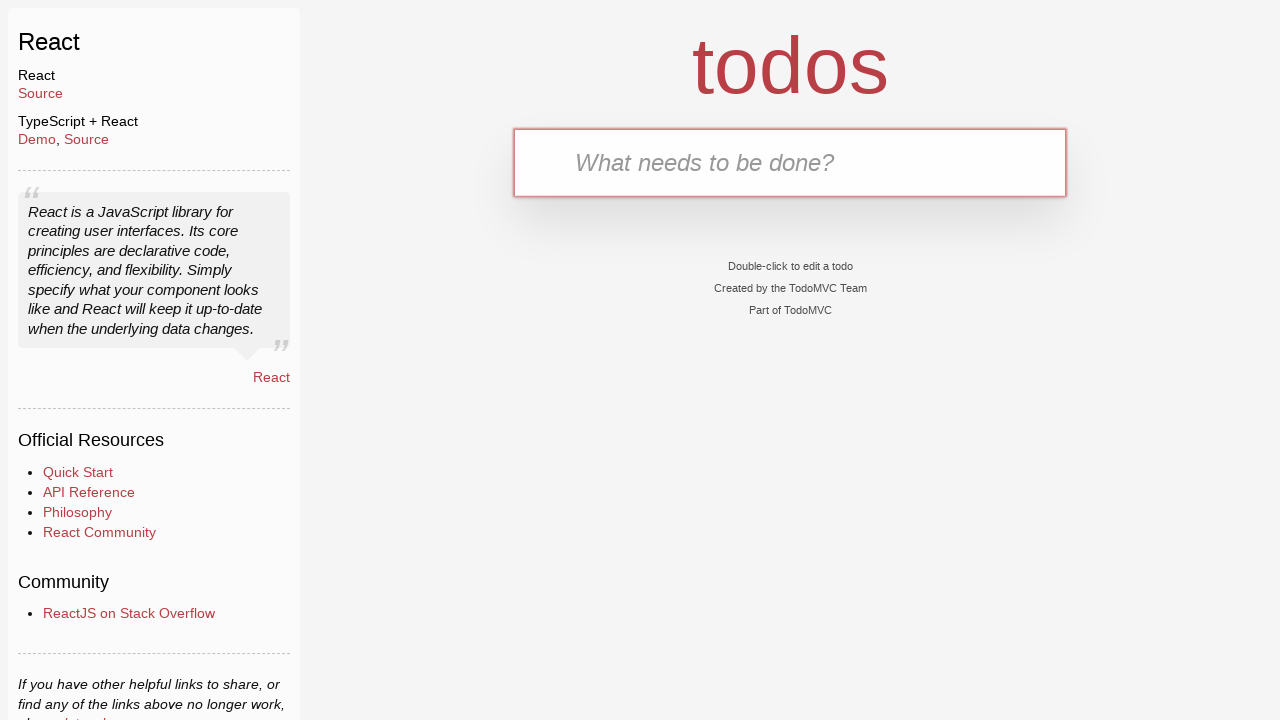

Filled input field with 'Buy the milk' on .new-todo
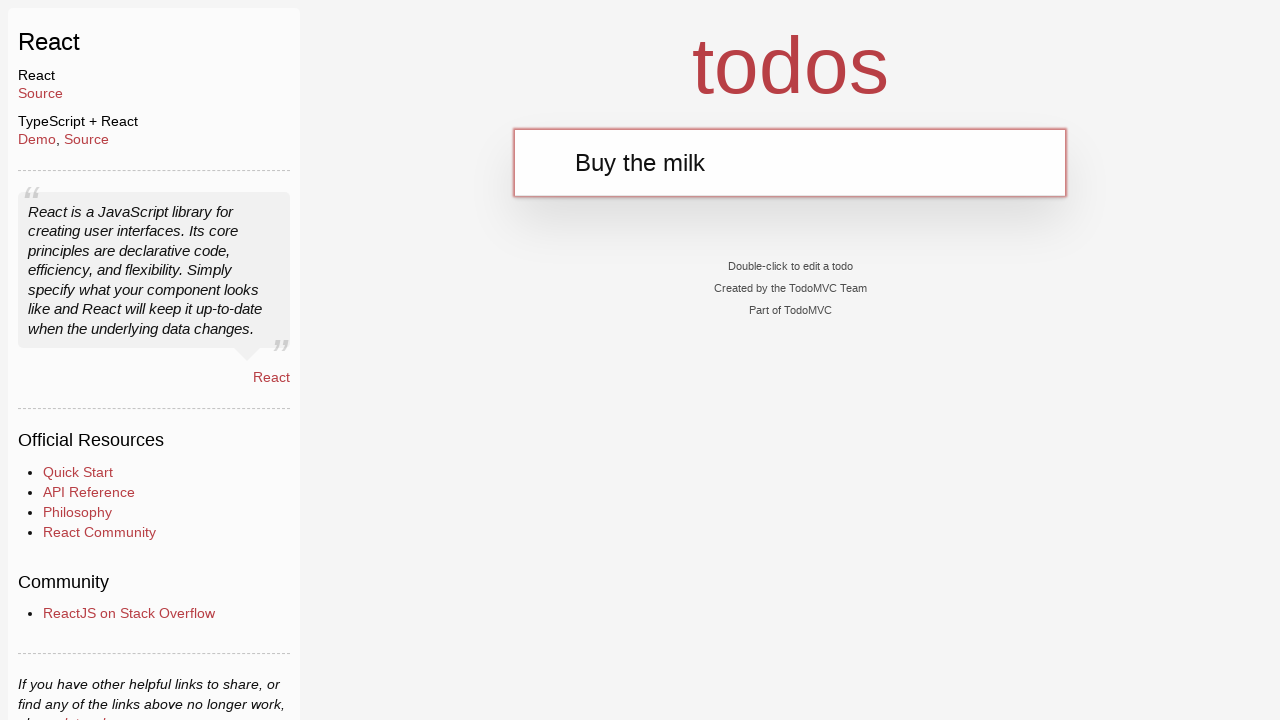

Pressed Enter to create first todo on .new-todo
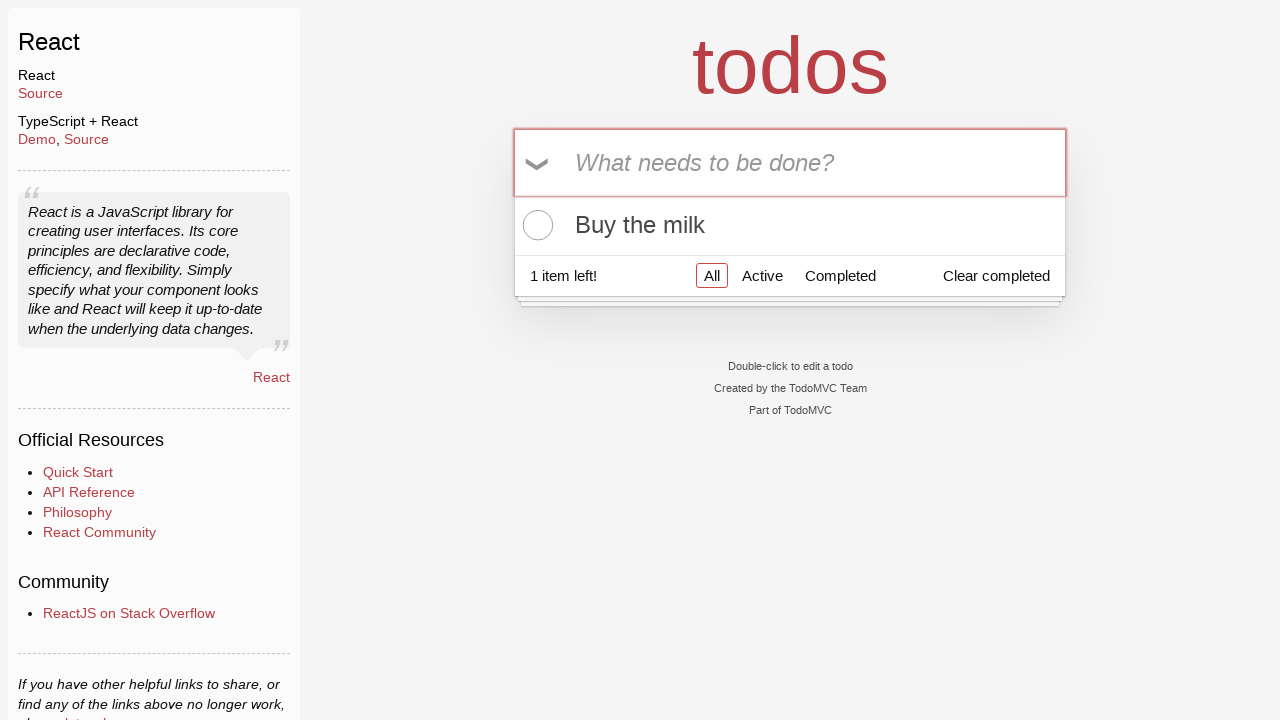

Filled input field with 'Clean up the room' on .new-todo
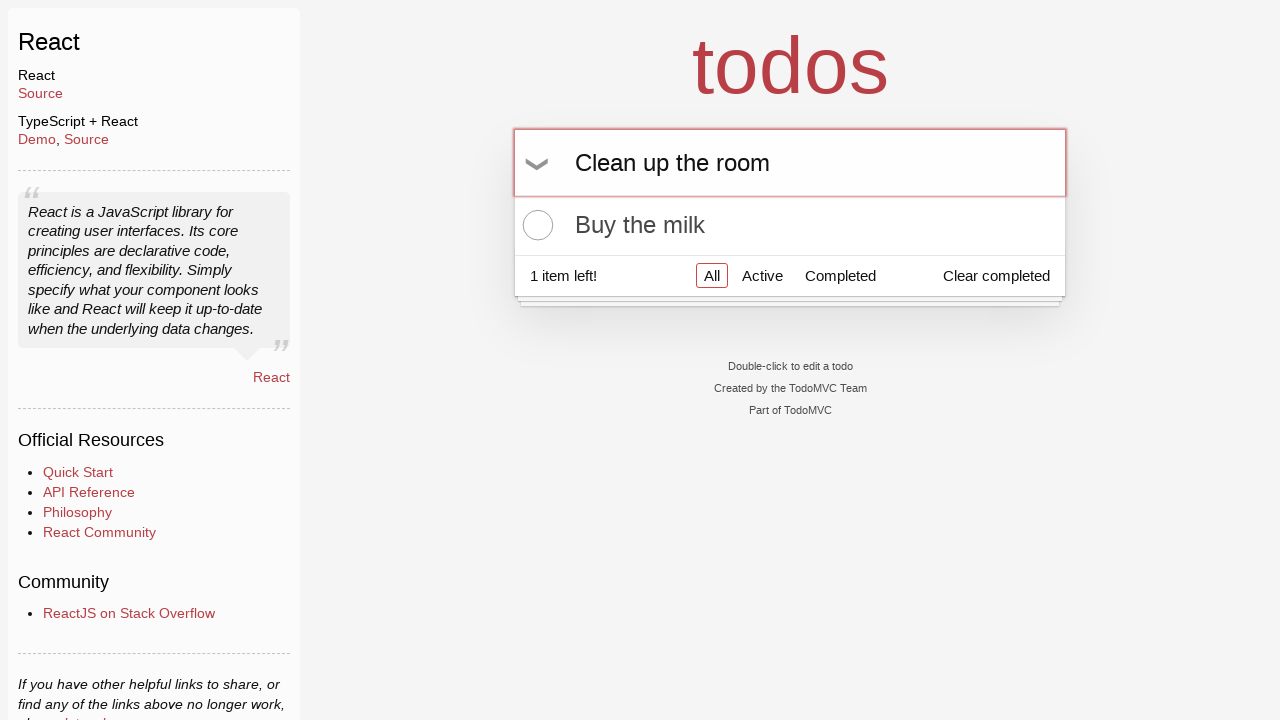

Pressed Enter to create second todo on .new-todo
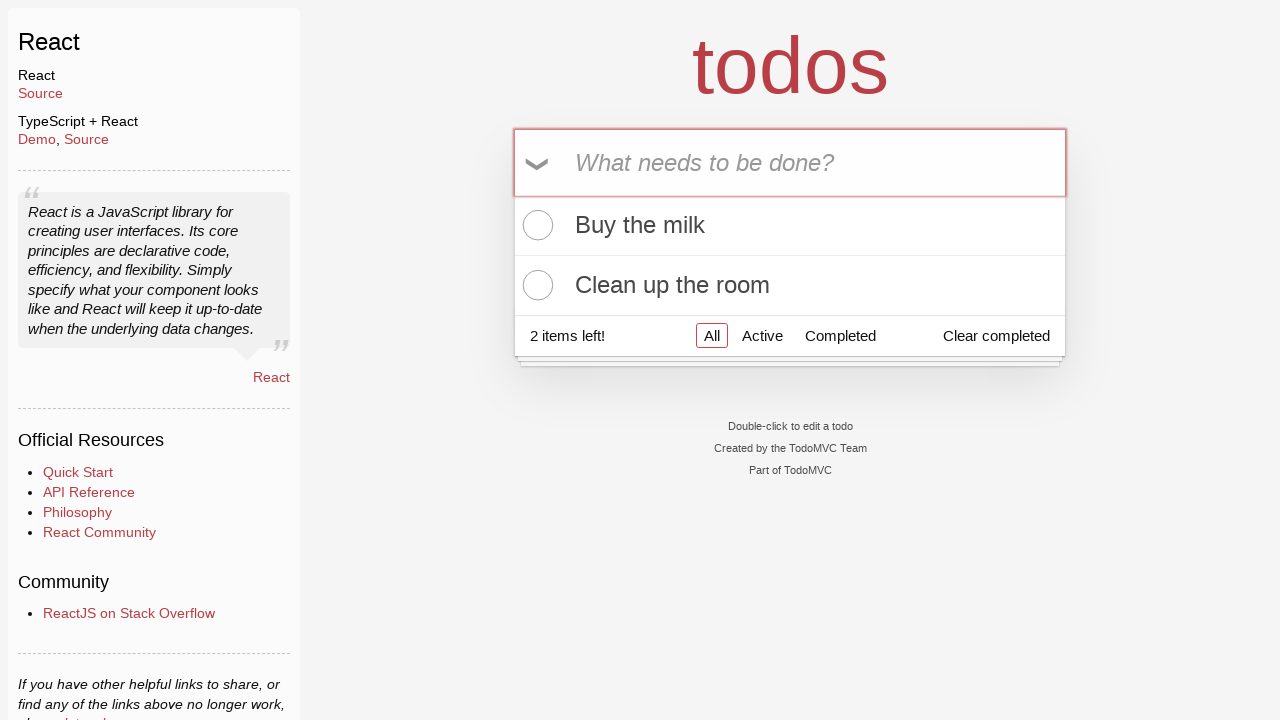

Filled input field with 'Read the book' on .new-todo
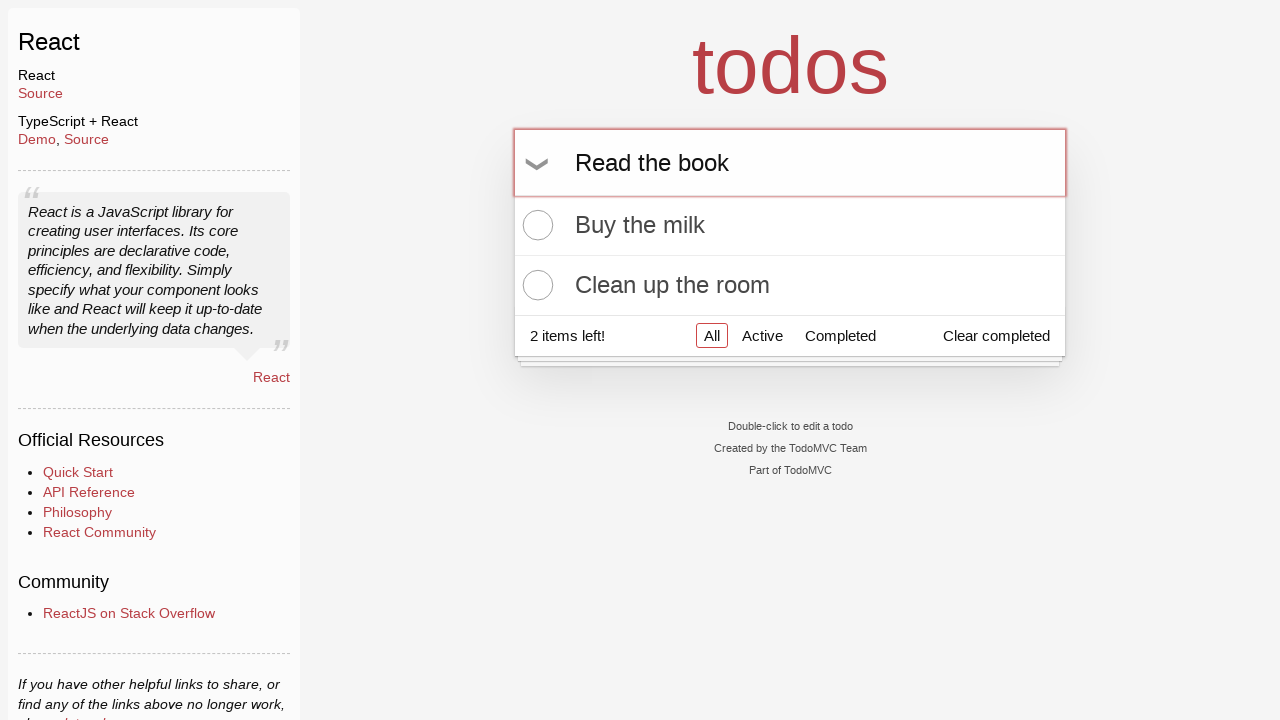

Pressed Enter to create third todo on .new-todo
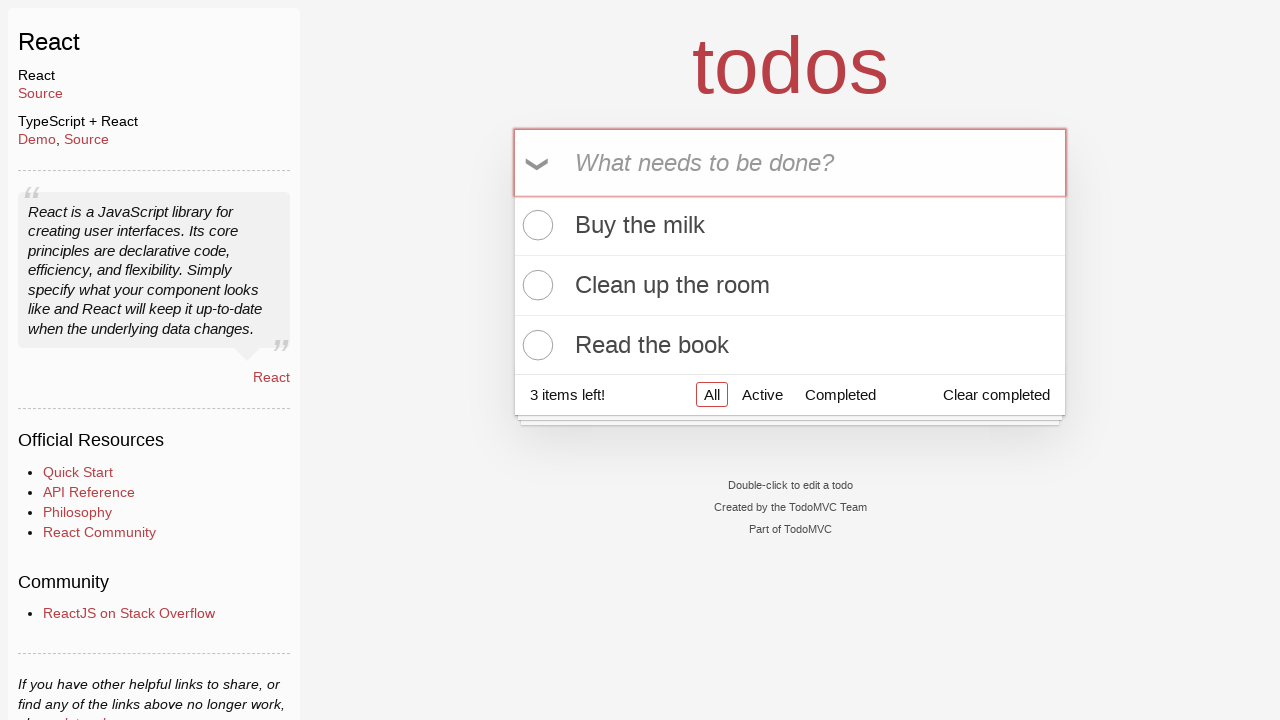

Hovered over first todo to reveal destroy button at (790, 226) on .todo-list li:first-child
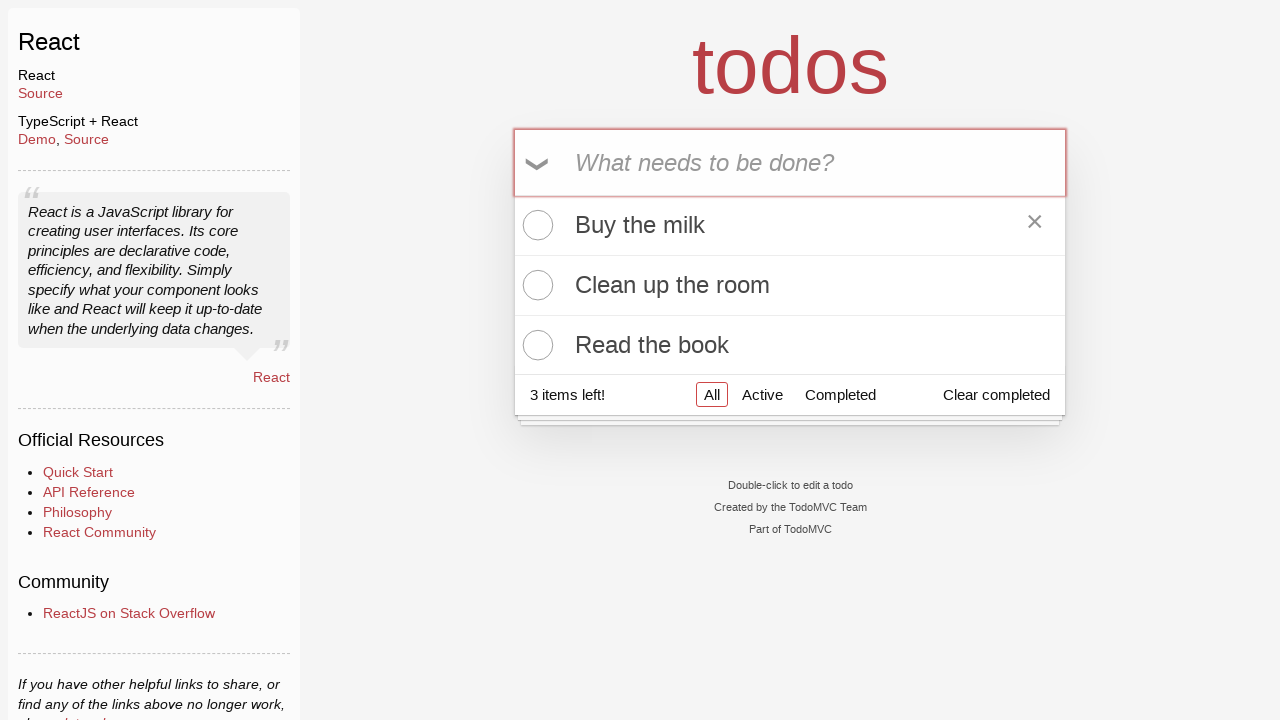

Clicked destroy button to remove first todo at (1035, 225) on .todo-list li:first-child .destroy
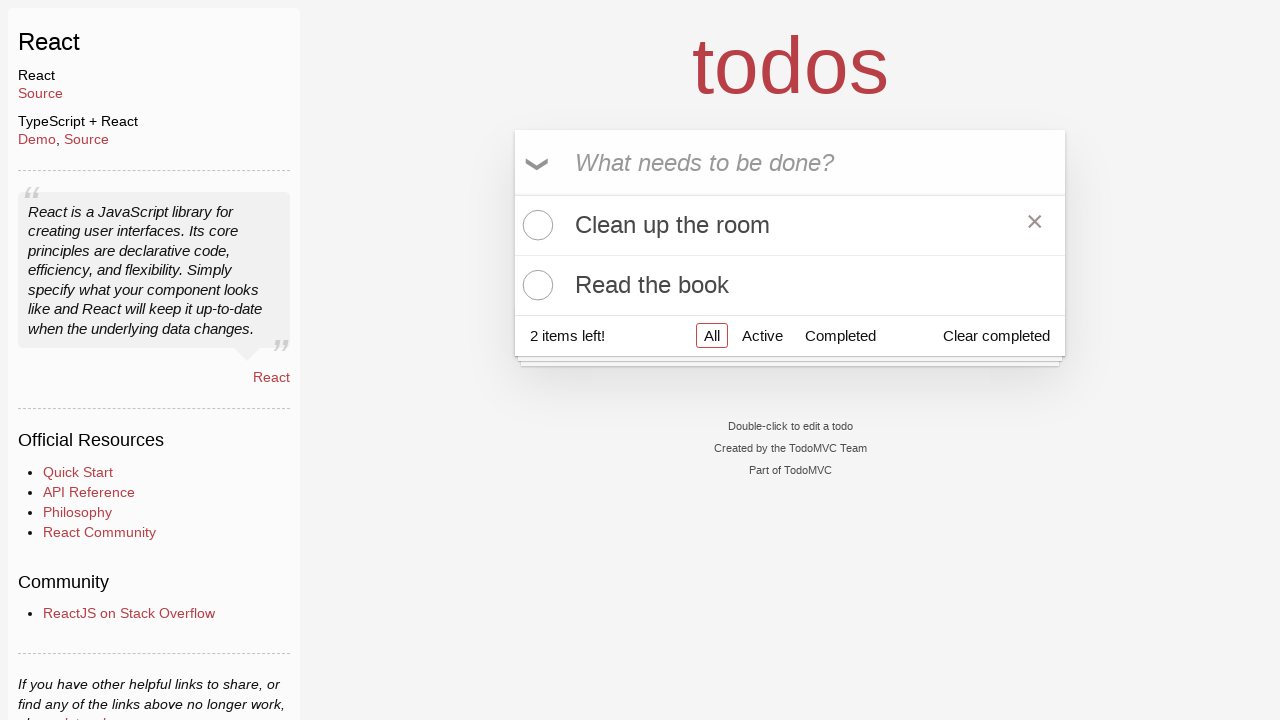

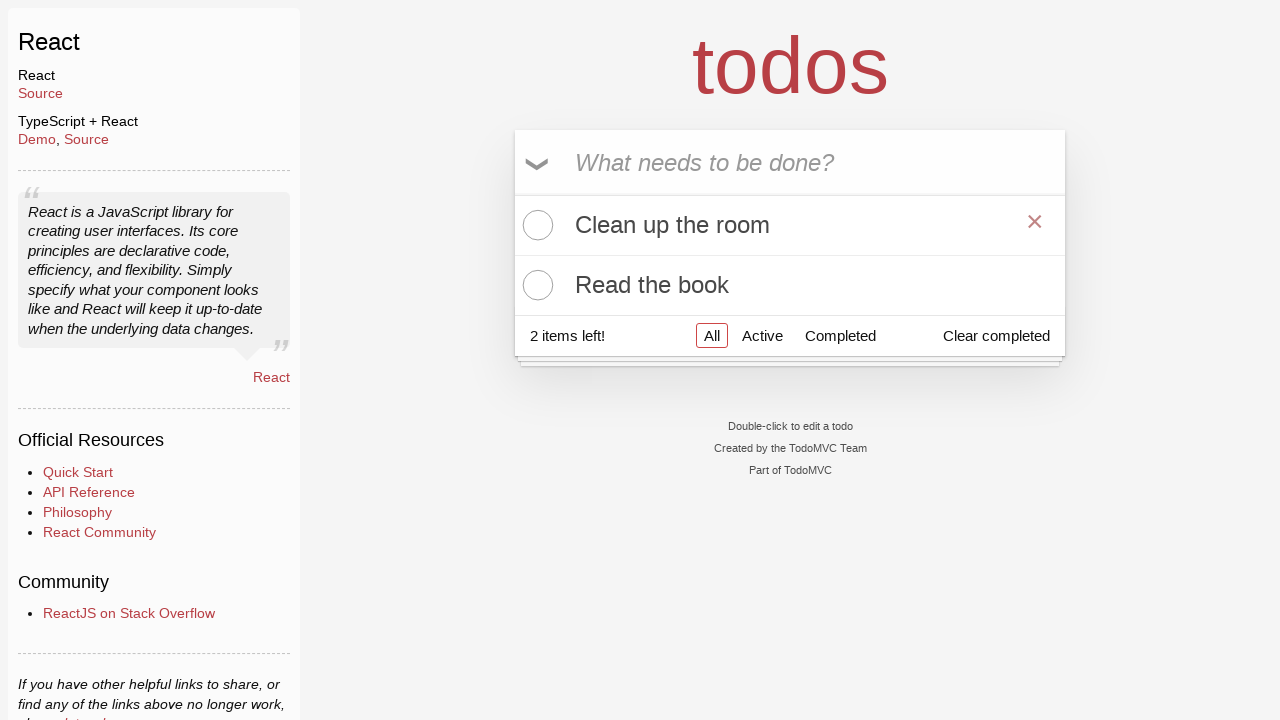